Tests keyboard key press functionality by sending arrow key input

Starting URL: https://the-internet.herokuapp.com/key_presses

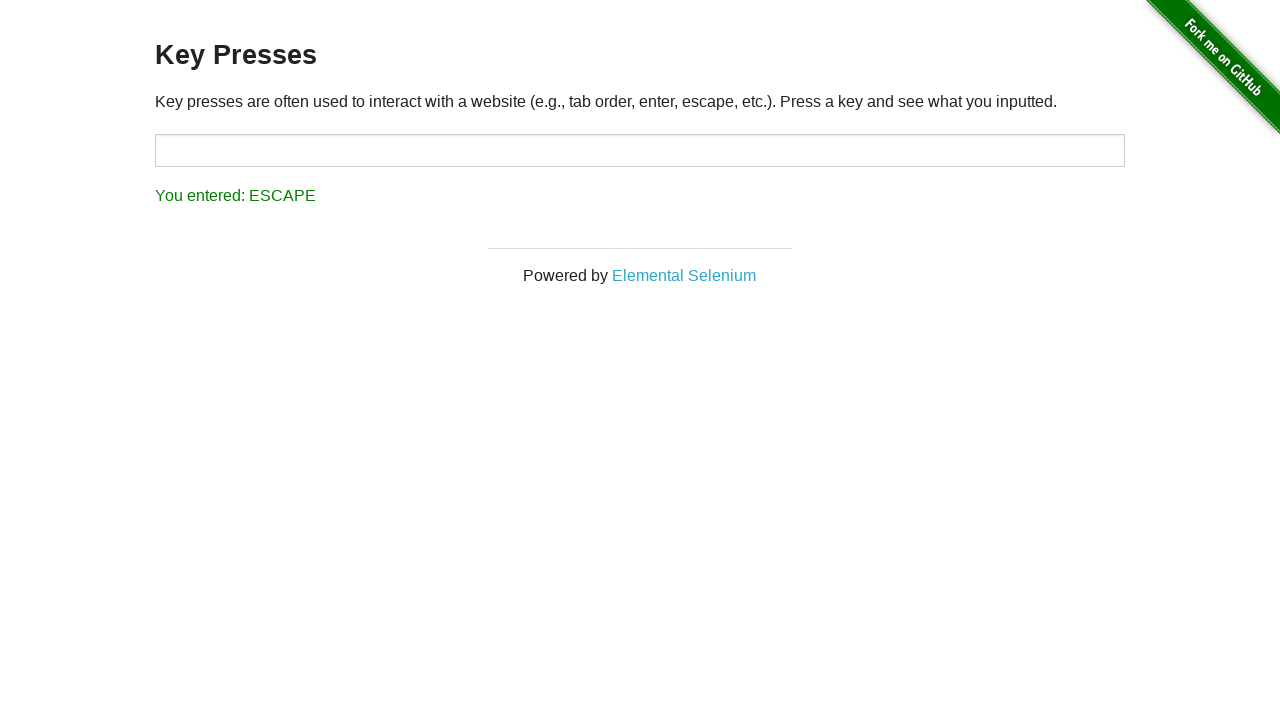

Clicked on the target input field at (640, 150) on #target
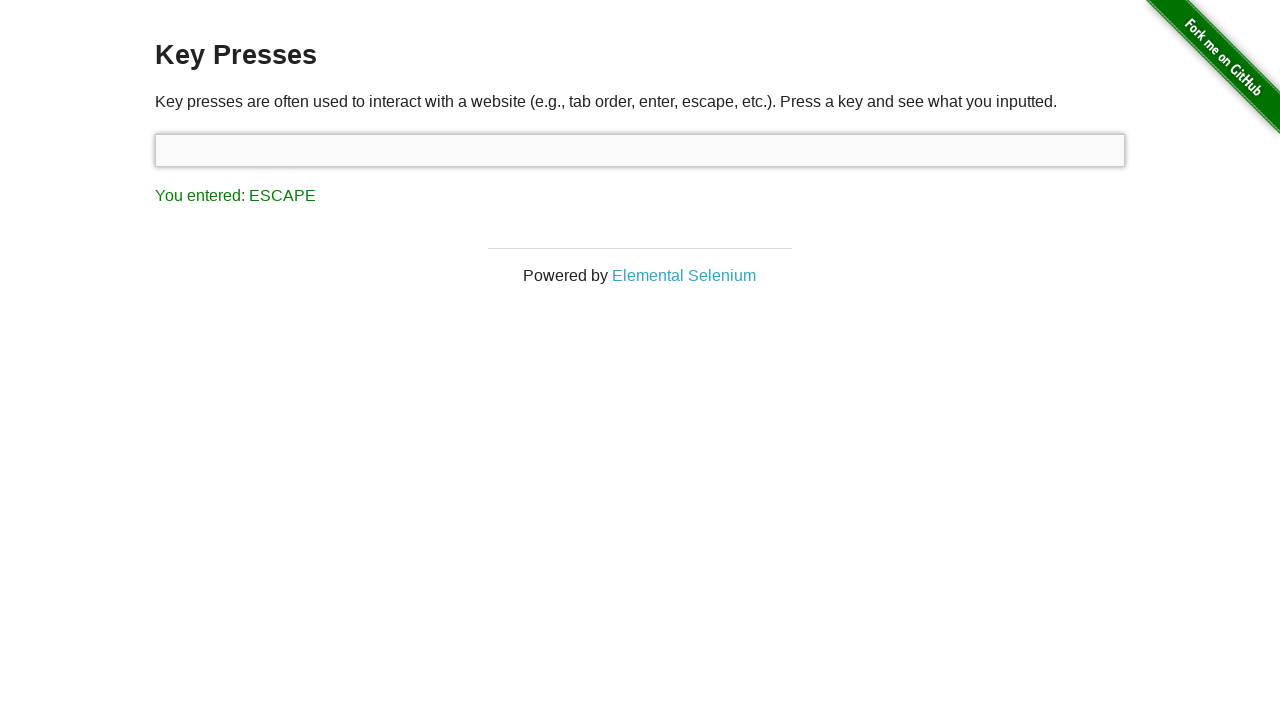

Pressed the right arrow key
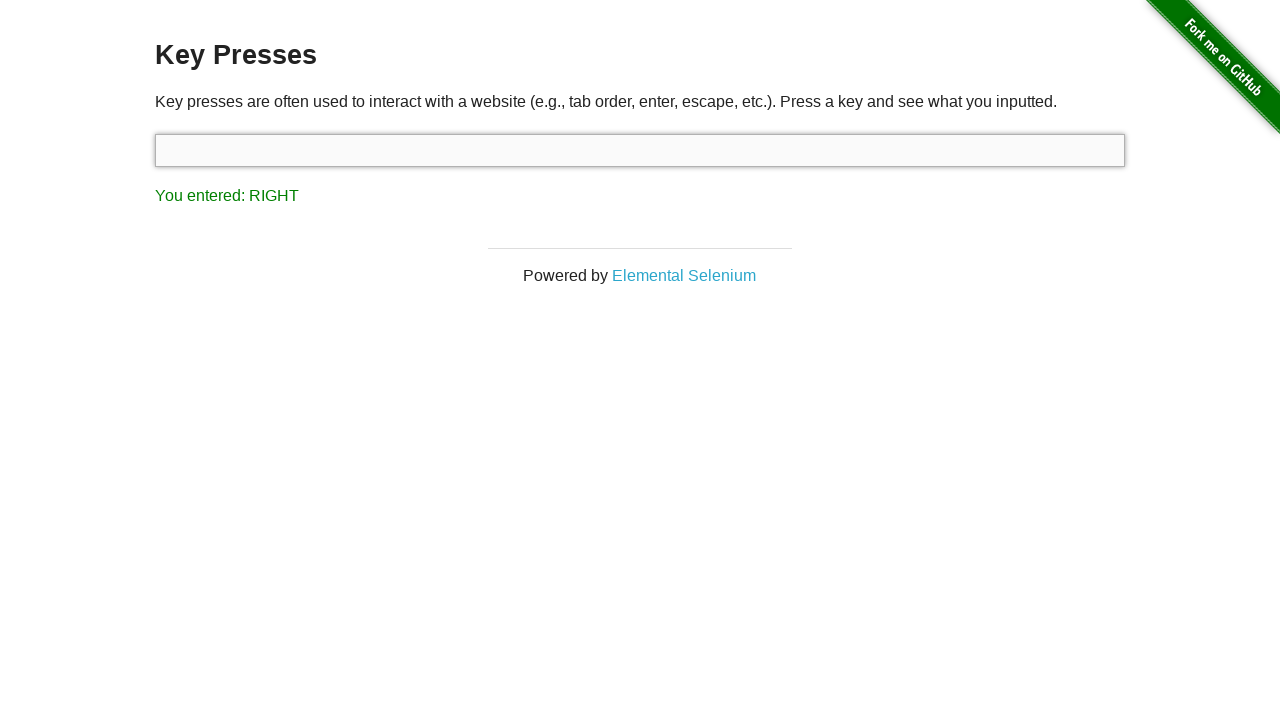

Verified that 'You entered: RIGHT' text appeared
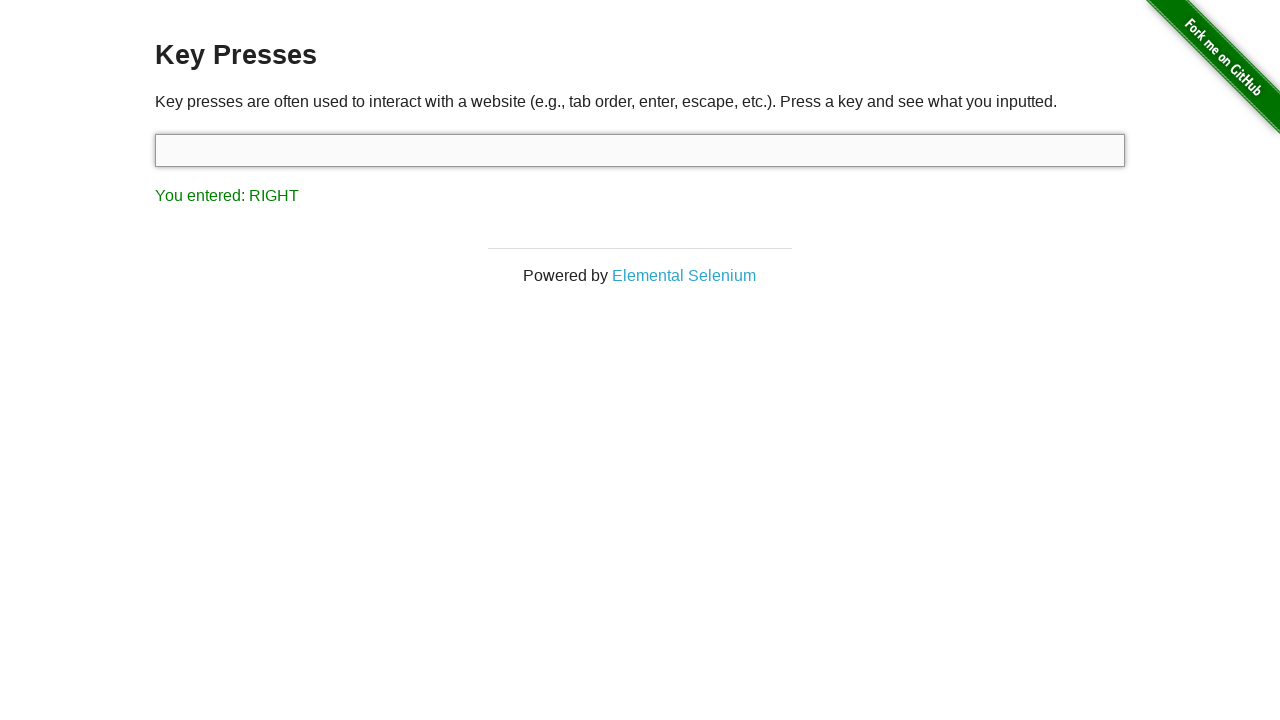

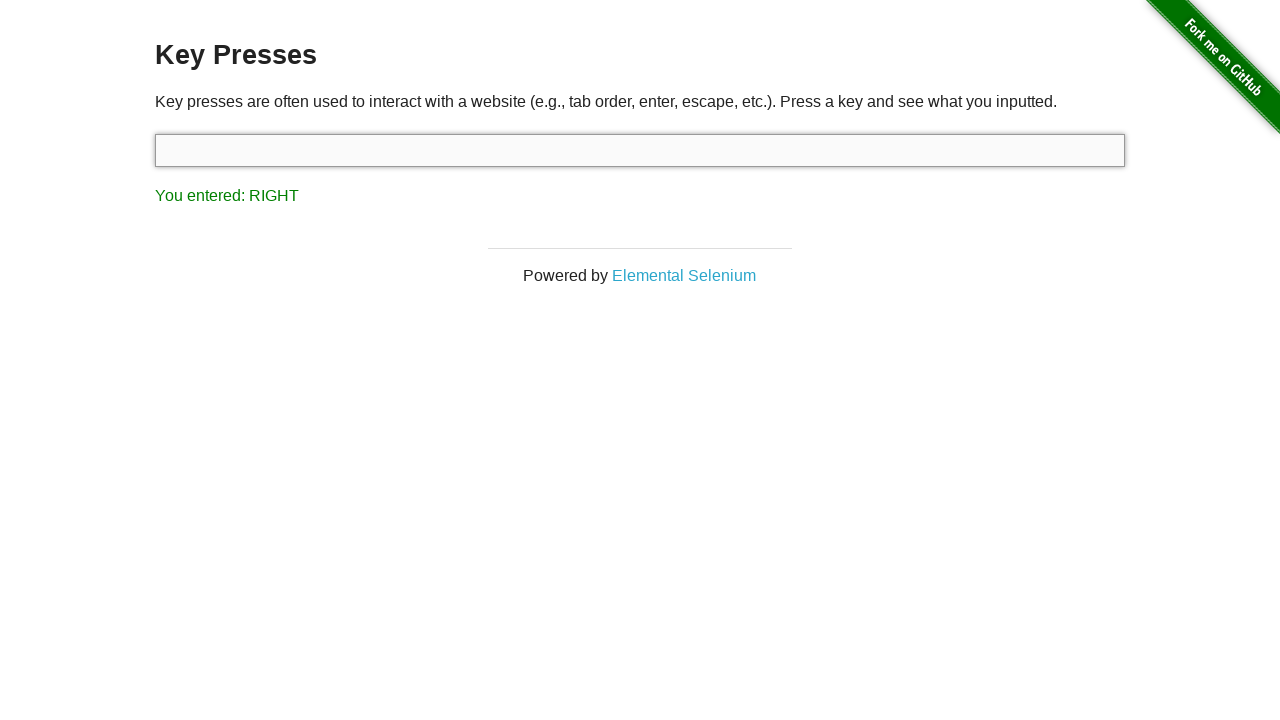